Tests a form with dynamic attributes by filling in full name, email, event date, and additional details fields, then submitting the form and verifying the success message appears.

Starting URL: https://training-support.net/webelements/dynamic-attributes

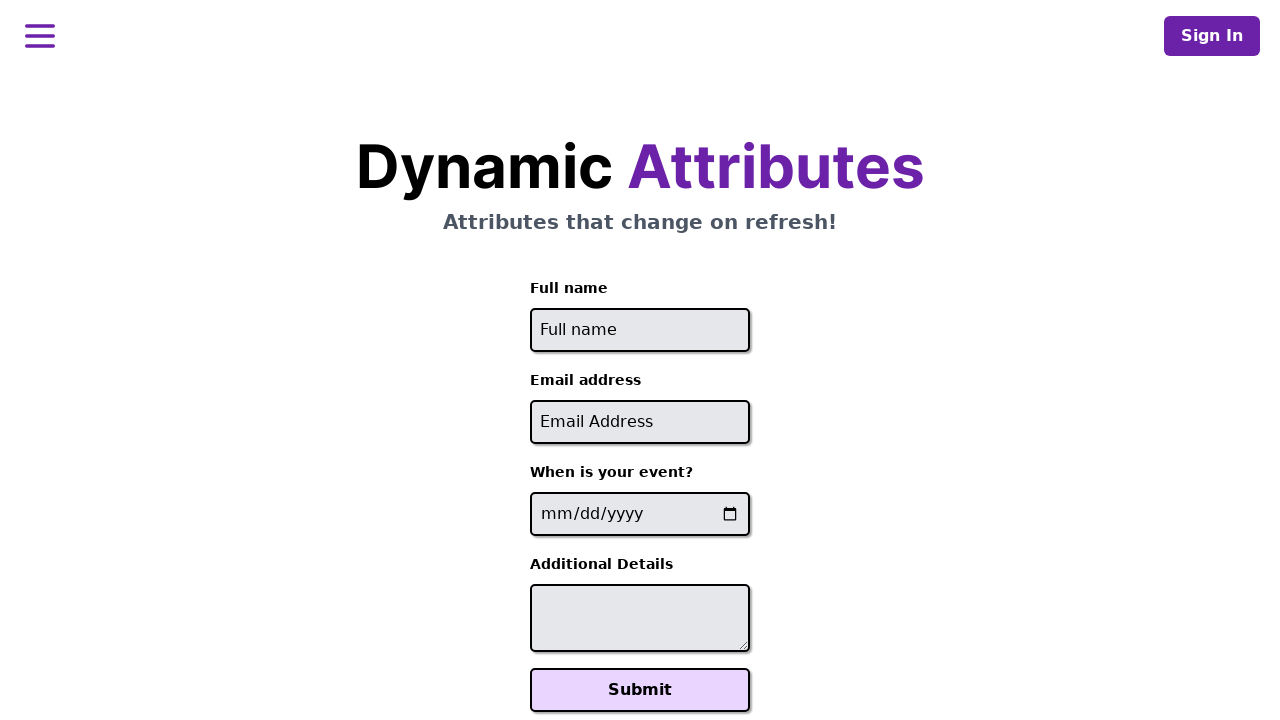

Filled full name field with 'Marcus Thompson' on //input[starts-with(@id, 'full-name')]
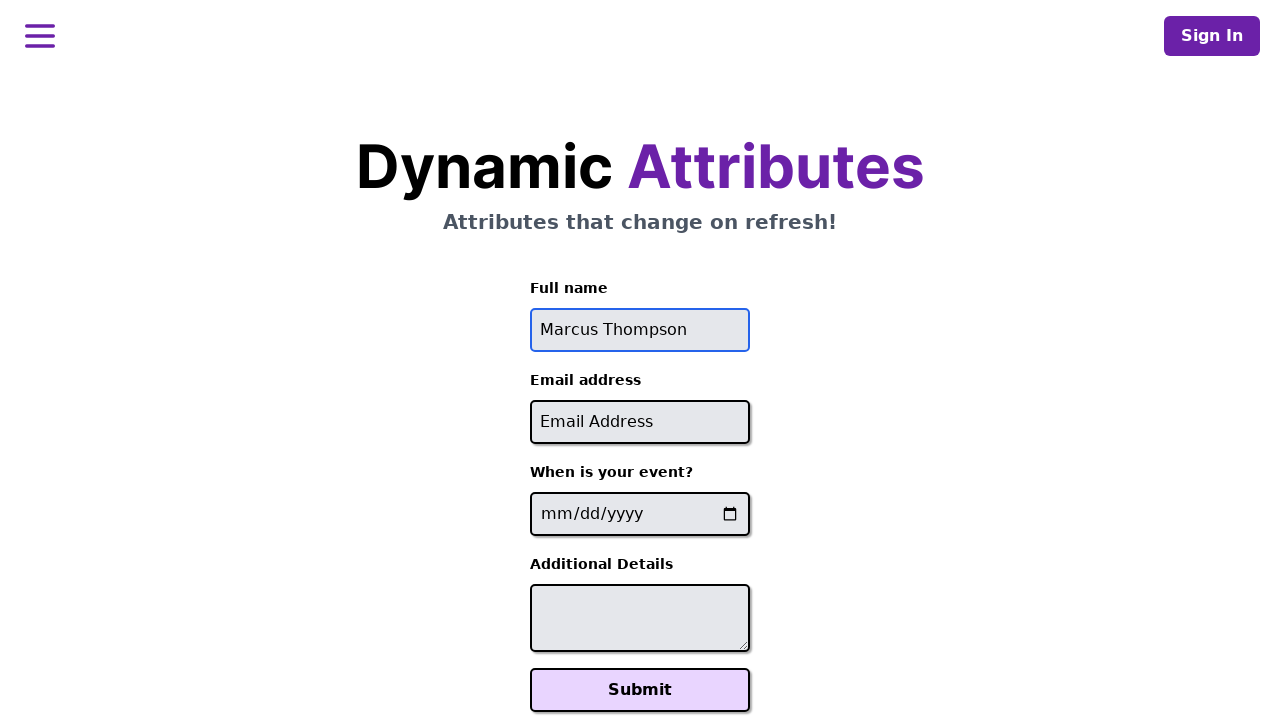

Filled email field with 'marcus.thompson@testmail.com' on //input[contains(@id, '-email')]
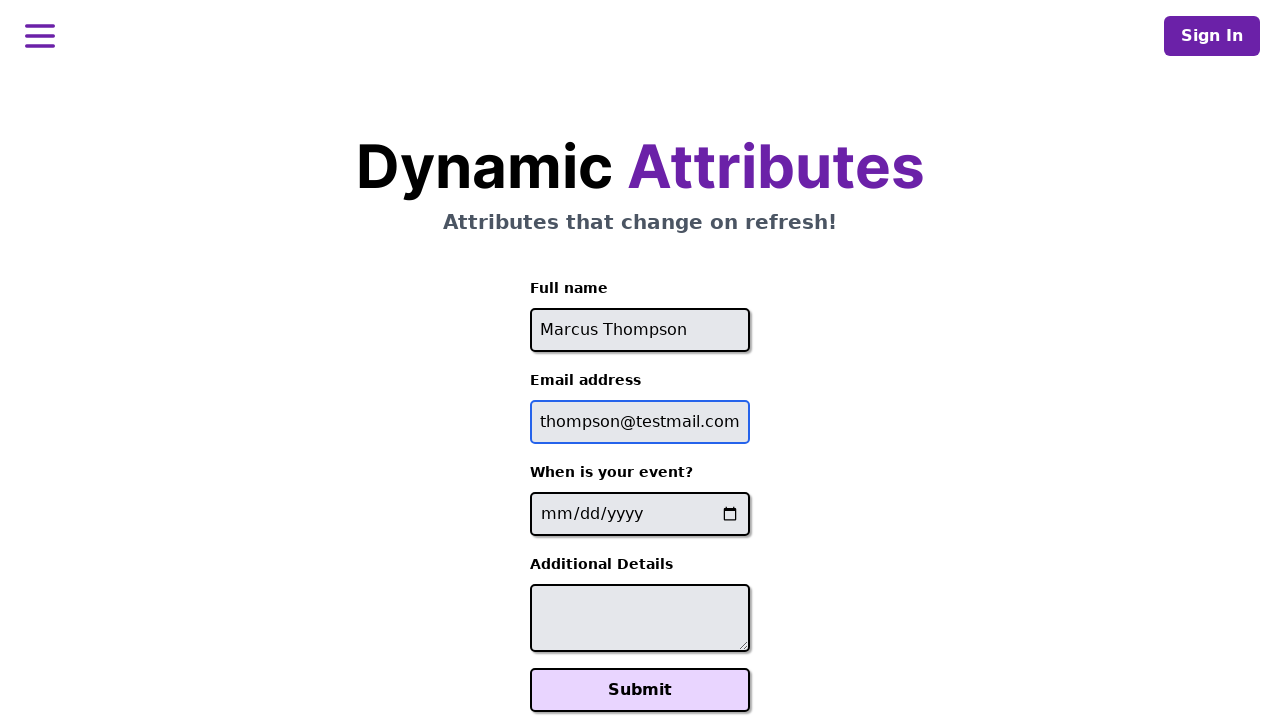

Filled event date field with '2025-08-15' on //input[contains(@name, '-event-date-')]
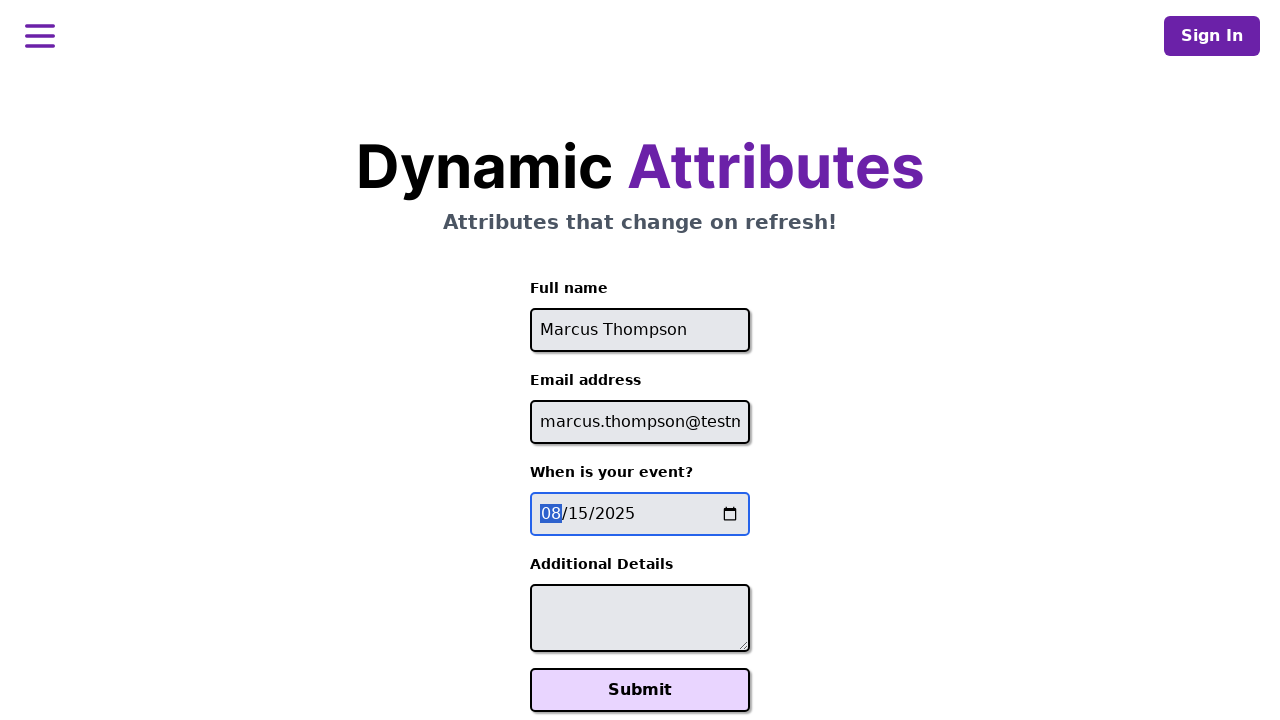

Filled additional details field with 'Looking forward to the automation workshop!' on //textarea[contains(@id, '-additional-details-')]
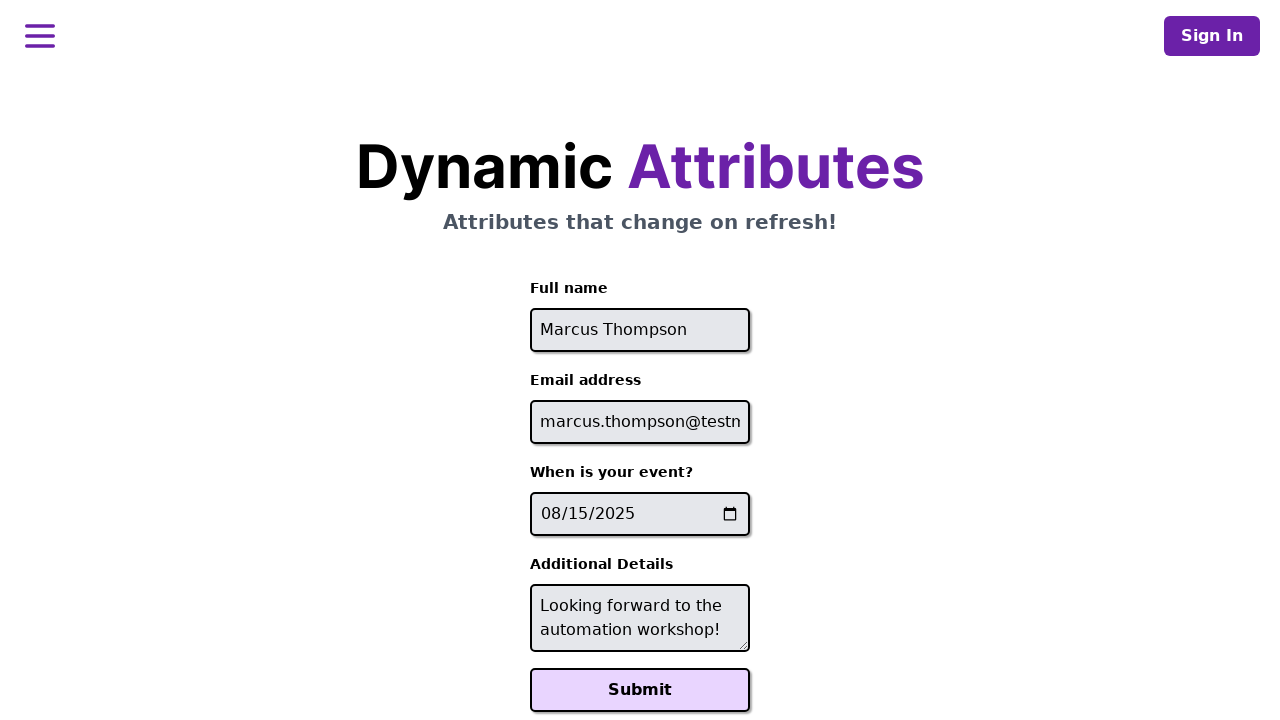

Clicked Submit button at (640, 690) on xpath=//button[text()='Submit']
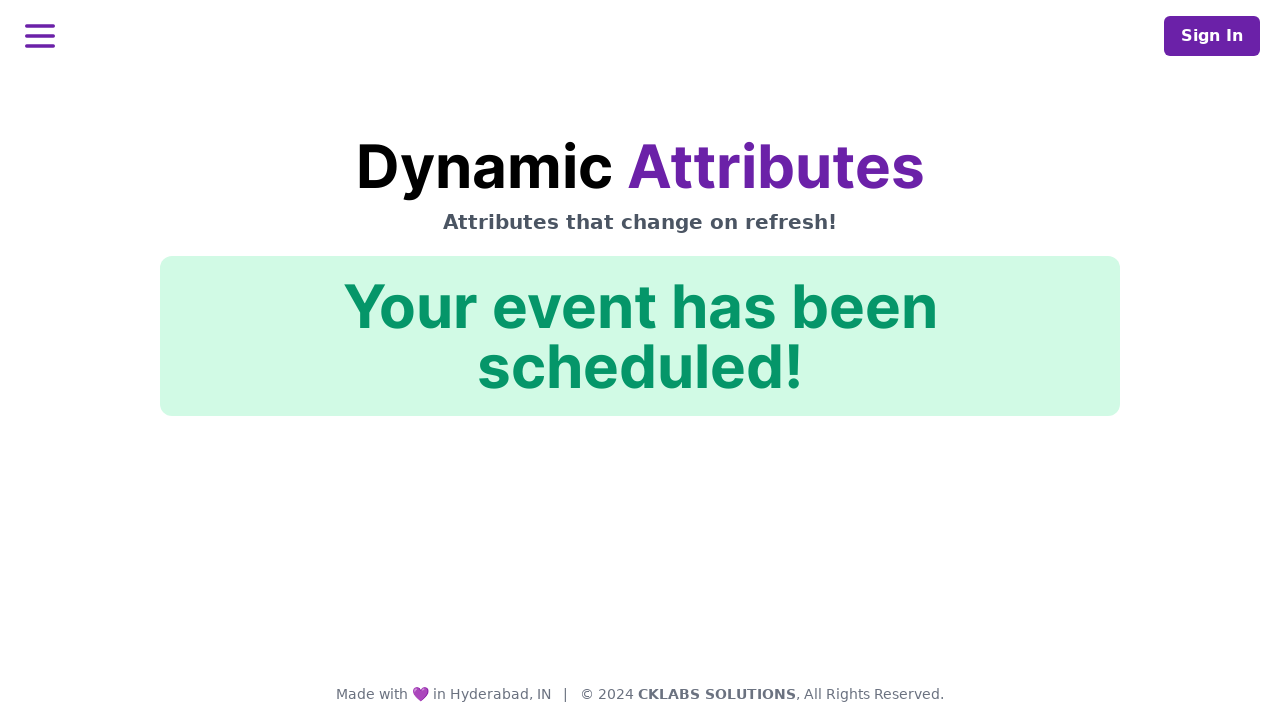

Success message appeared and is visible
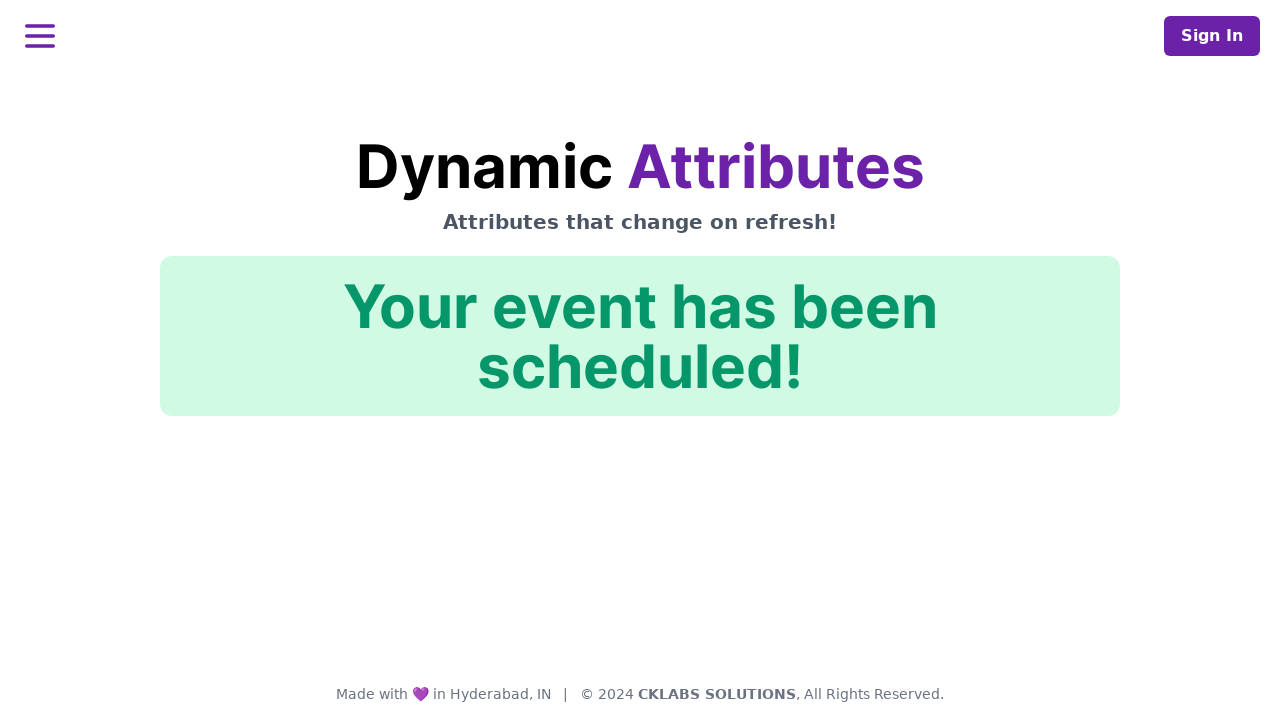

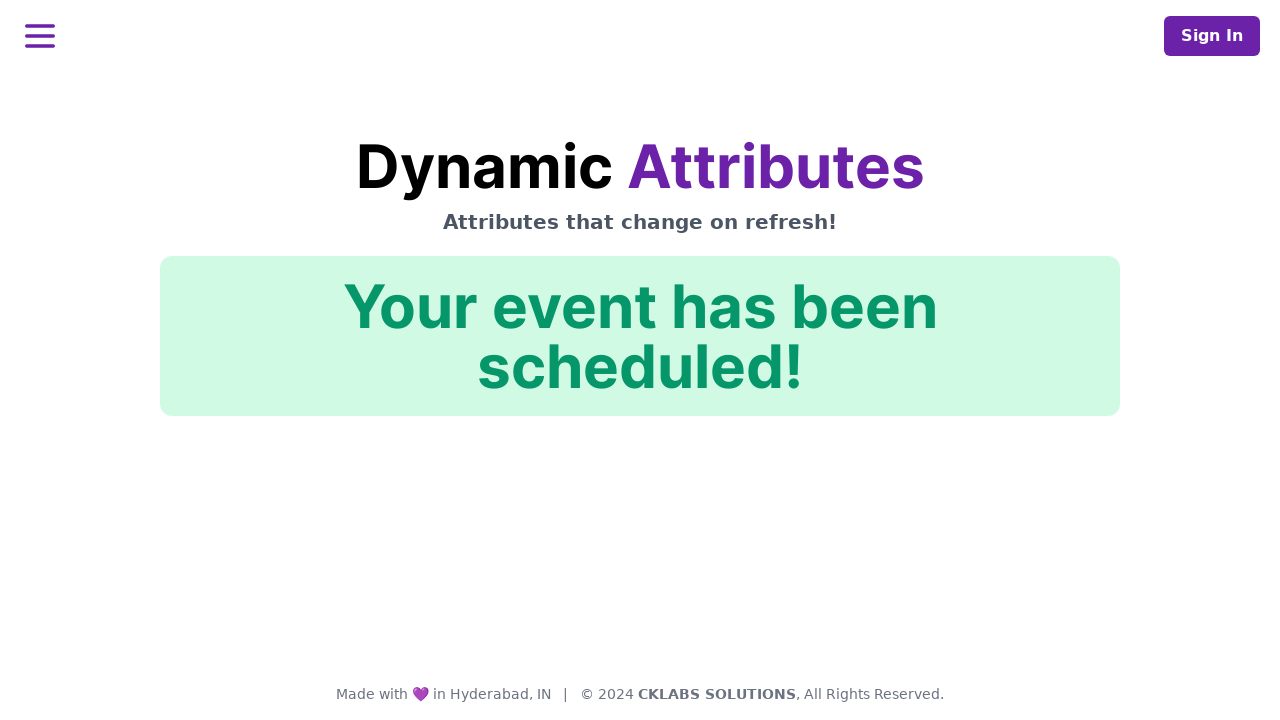